Tests entering text into a prompt alert and verifies the resulting message displayed on the page

Starting URL: http://demo.automationtesting.in/Alerts.html

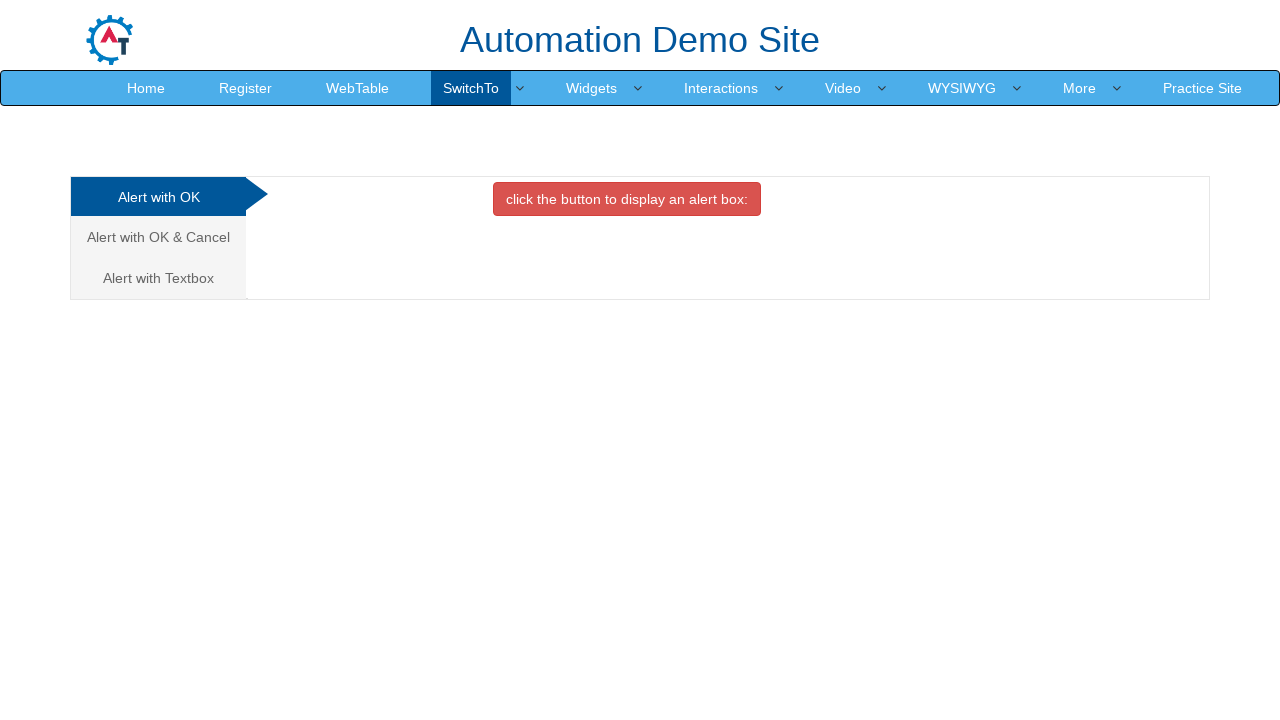

Clicked on Alert with Textbox tab at (158, 278) on xpath=//a[contains(@href,'#Textbox')]
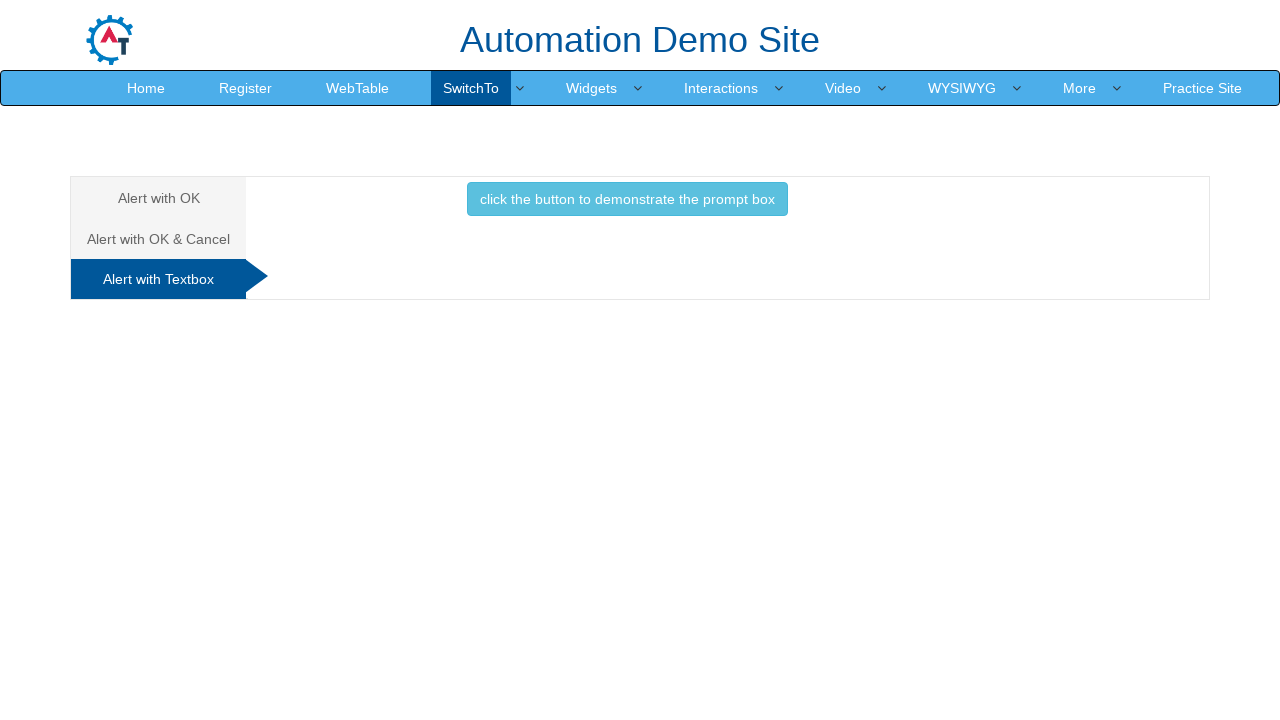

Set up dialog handler to accept prompt with 'Bootcamp'
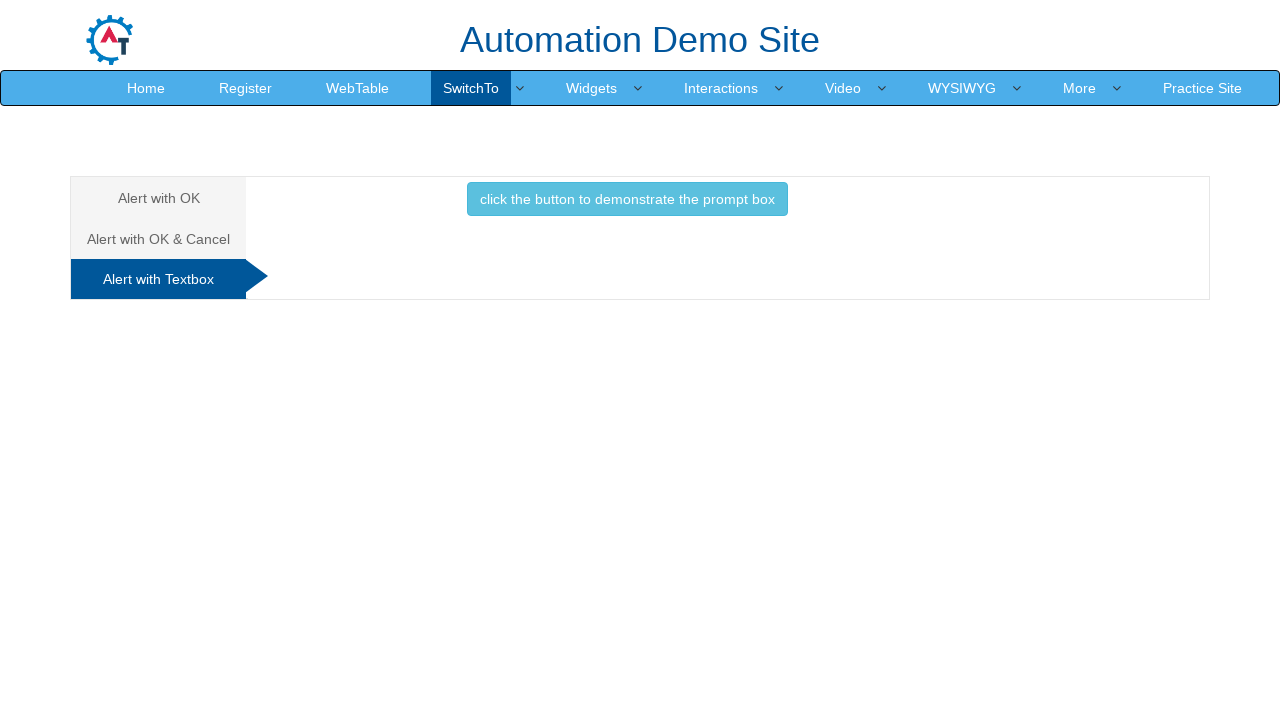

Clicked button to display prompt alert at (627, 199) on xpath=//button[contains(@class,'btn-info')]
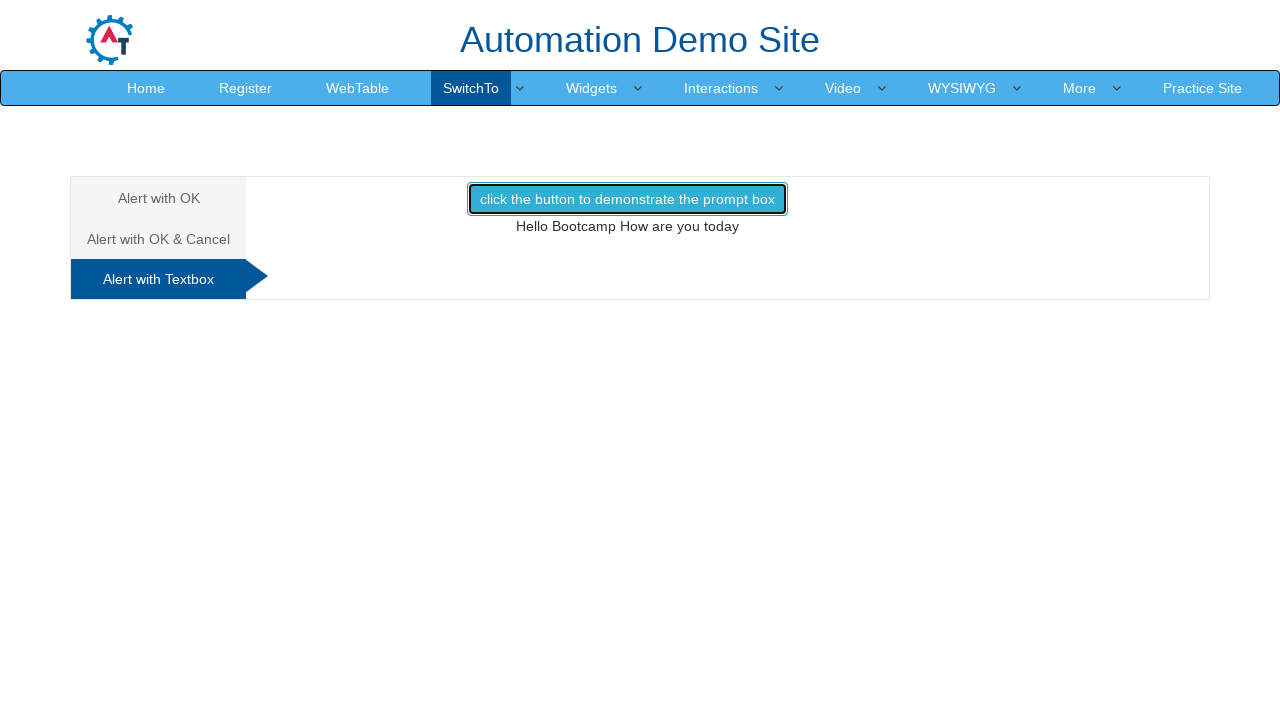

Verified prompt alert result text matches 'Hello Bootcamp How are you today'
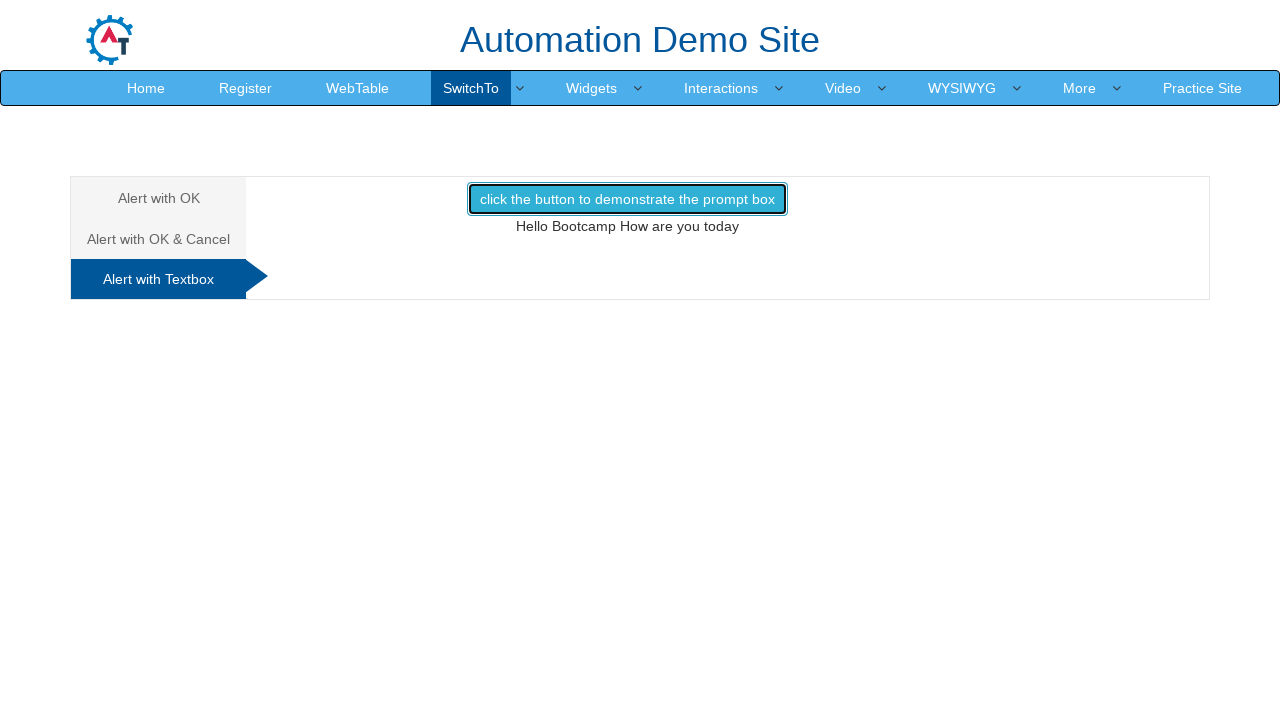

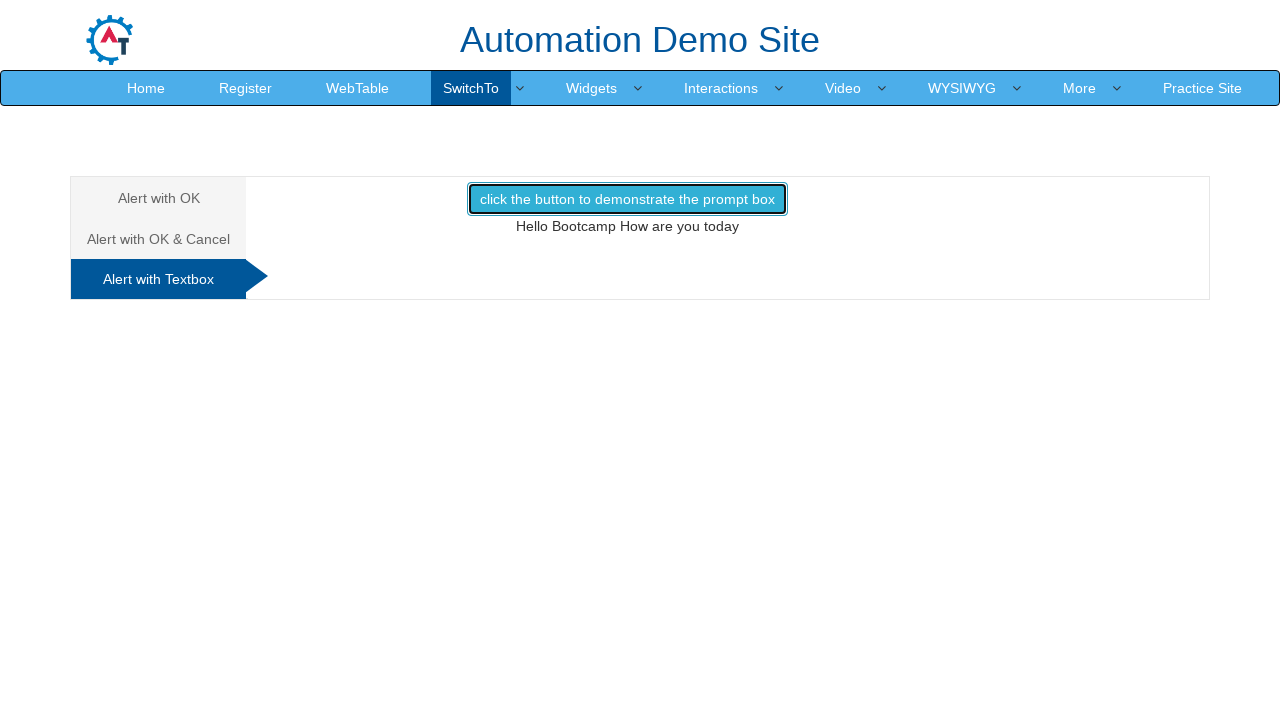